Tests handling of JavaScript alert dialogs by clicking an alert button and accepting the dialog

Starting URL: https://demoqa.com/alerts

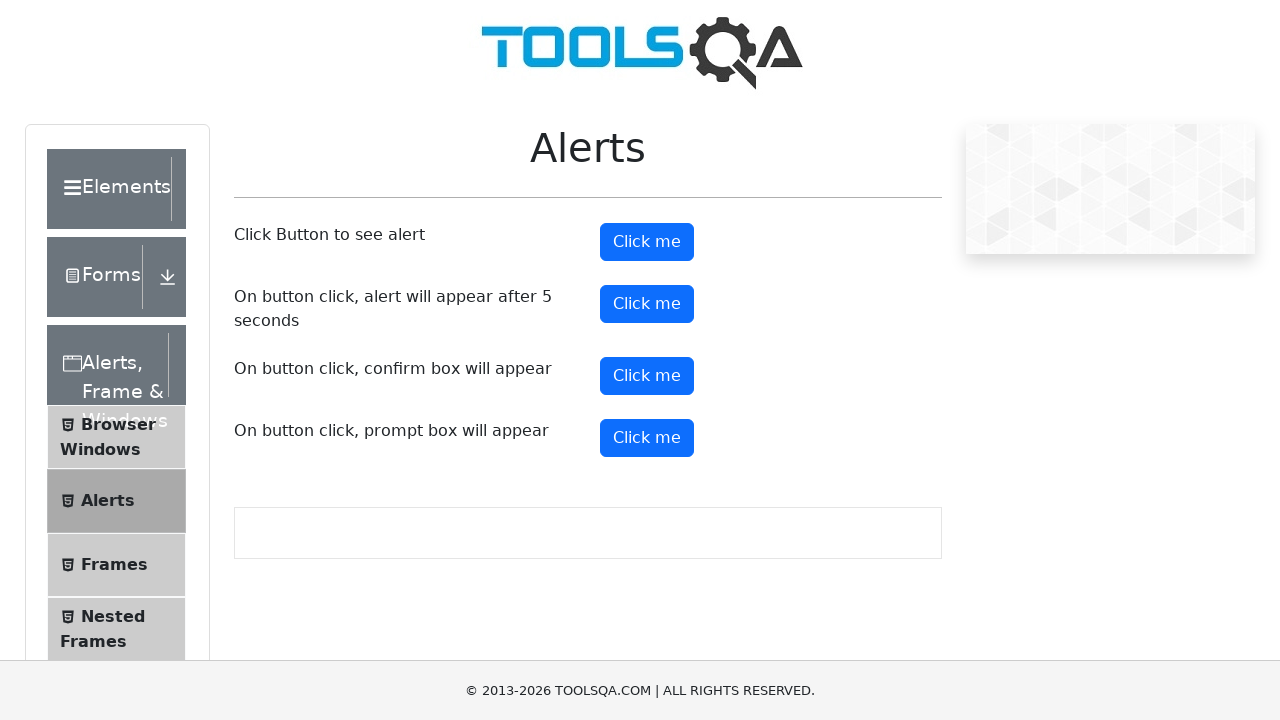

Set up dialog handler to accept alerts
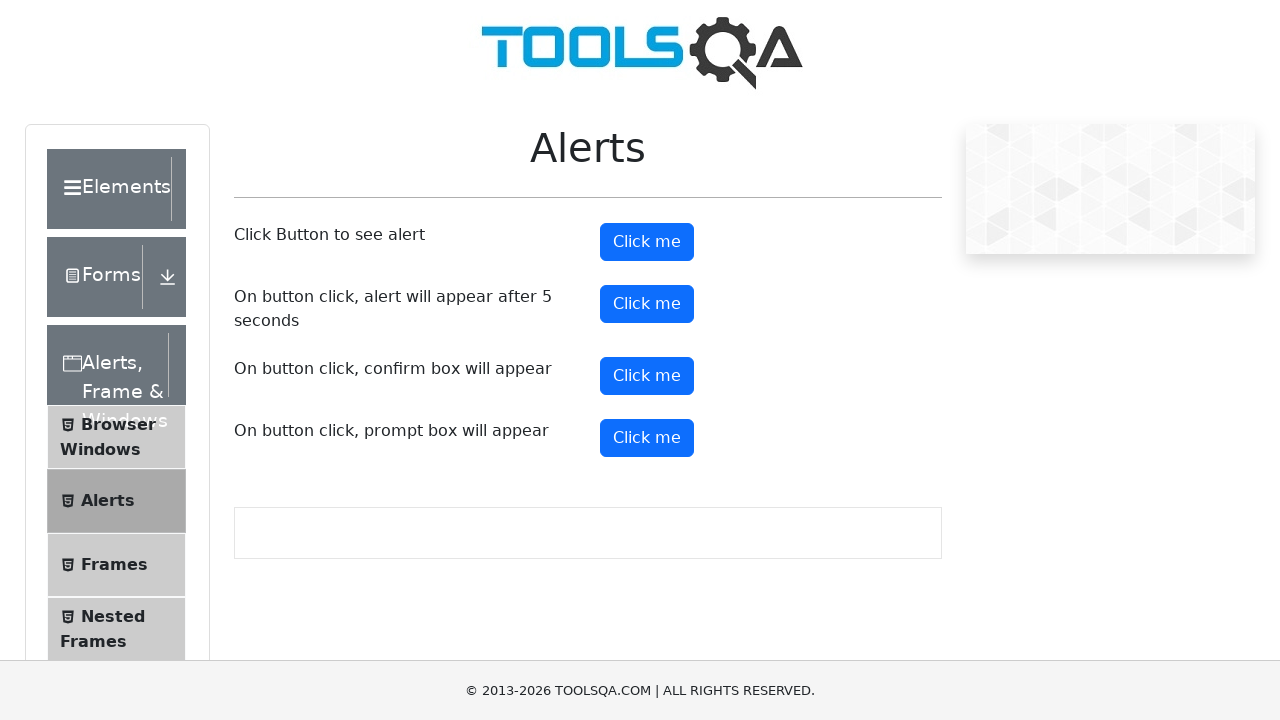

Clicked alert button to trigger JavaScript alert at (647, 242) on #alertButton
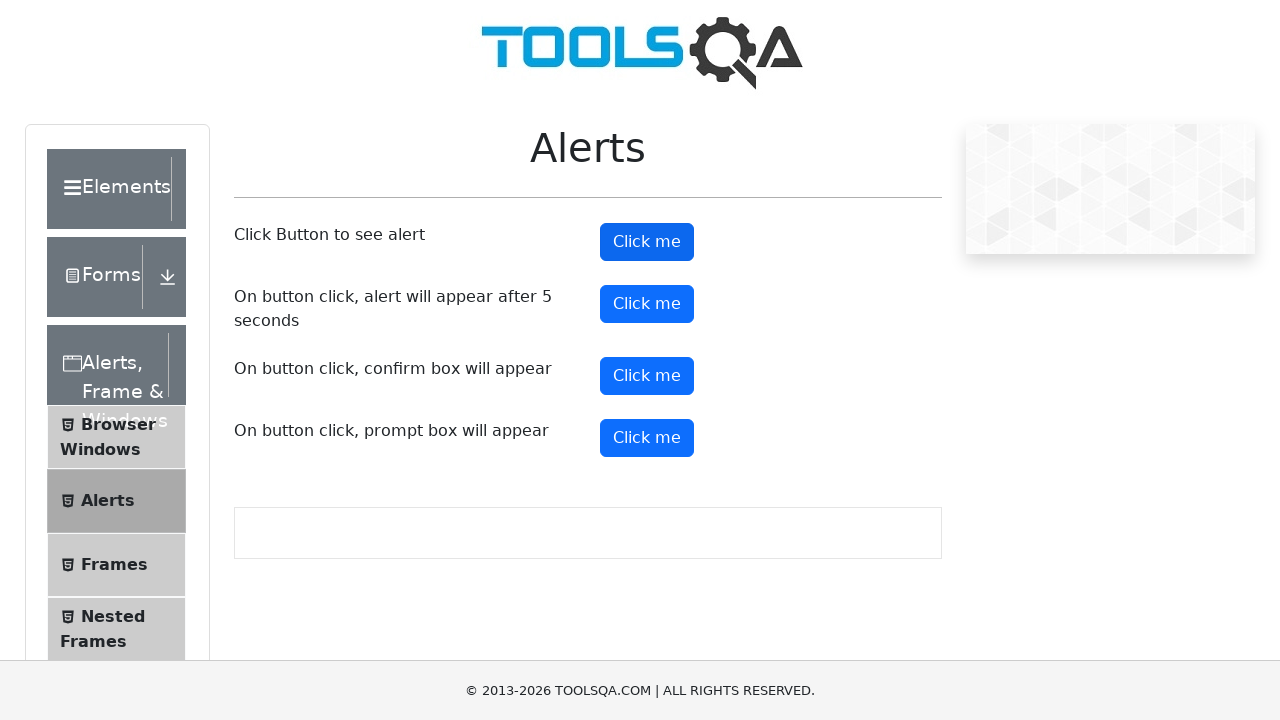

Waited for alert dialog to be handled and accepted
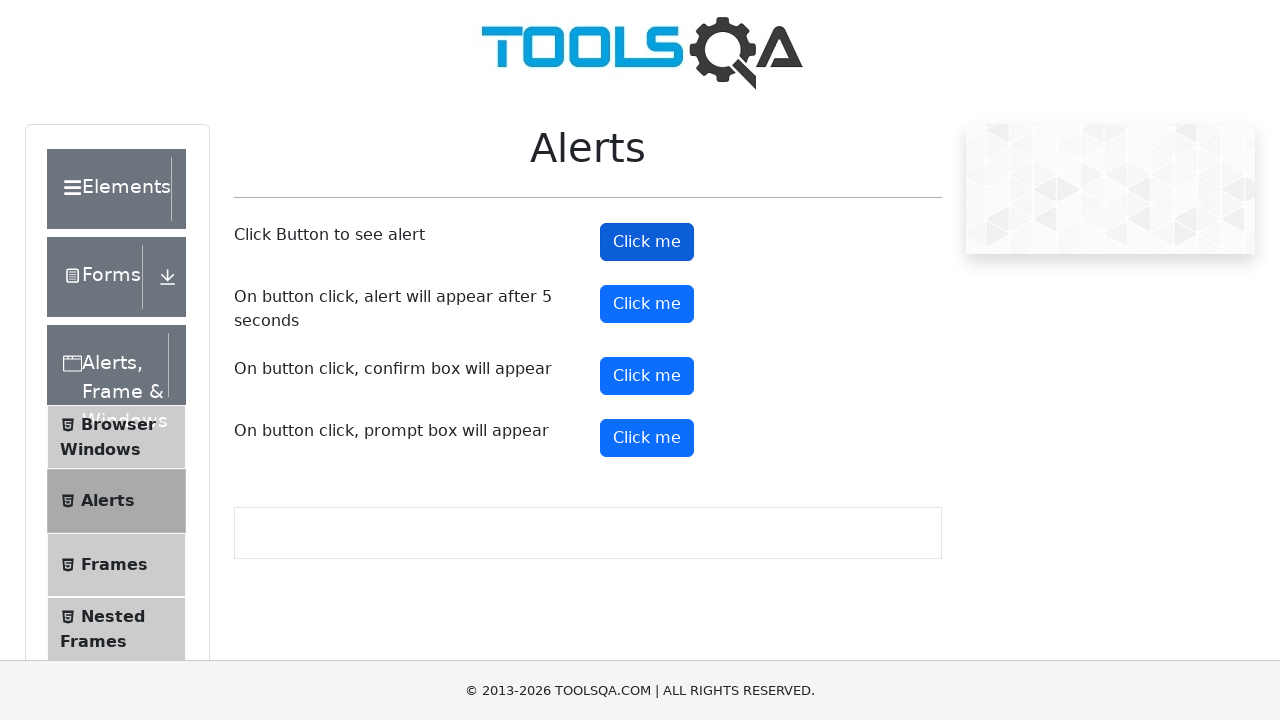

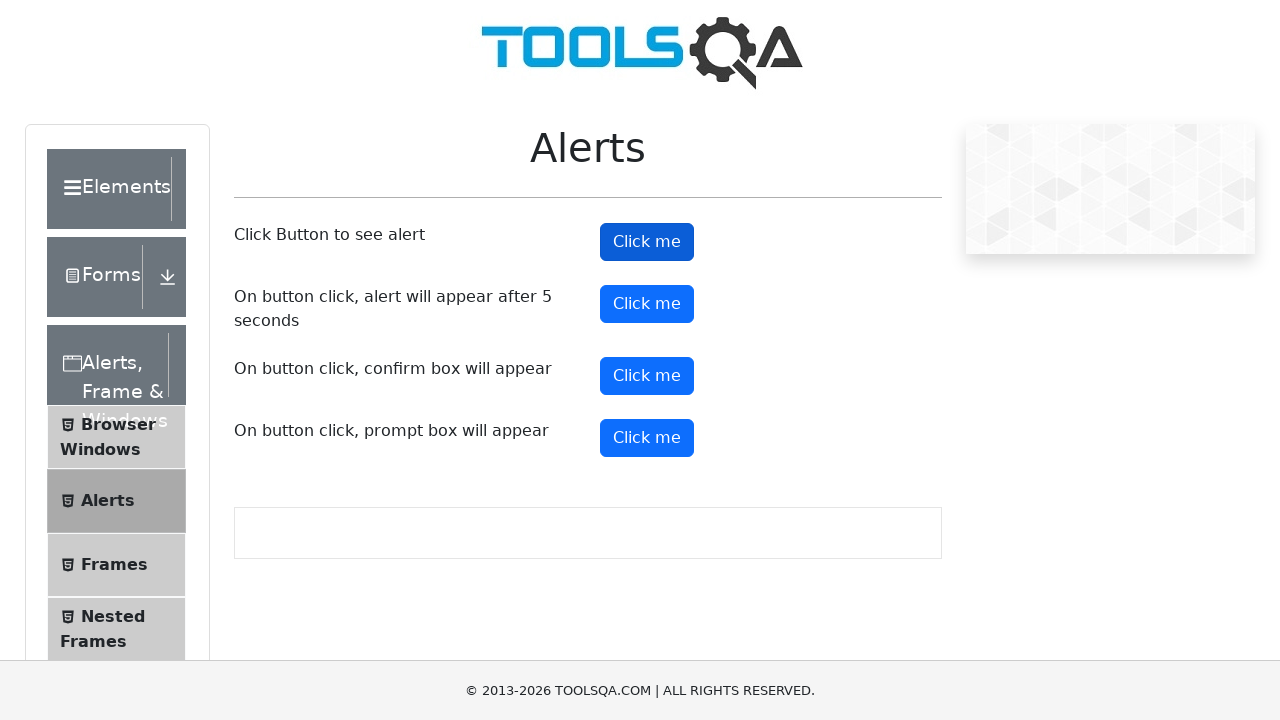